Tests alert handling functionality by entering a name, triggering different types of alerts (standard alert and confirm dialog), and accepting/dismissing them

Starting URL: https://rahulshettyacademy.com/AutomationPractice/

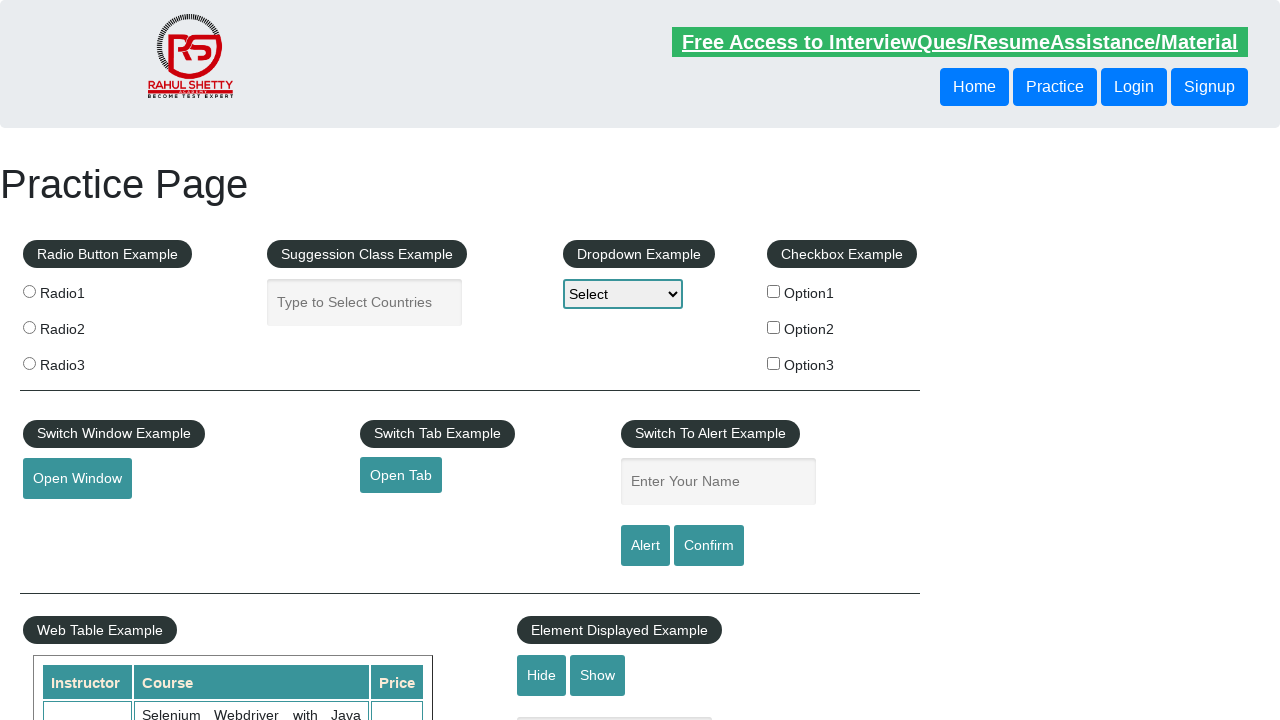

Filled name field with 'Dinendra' on #name
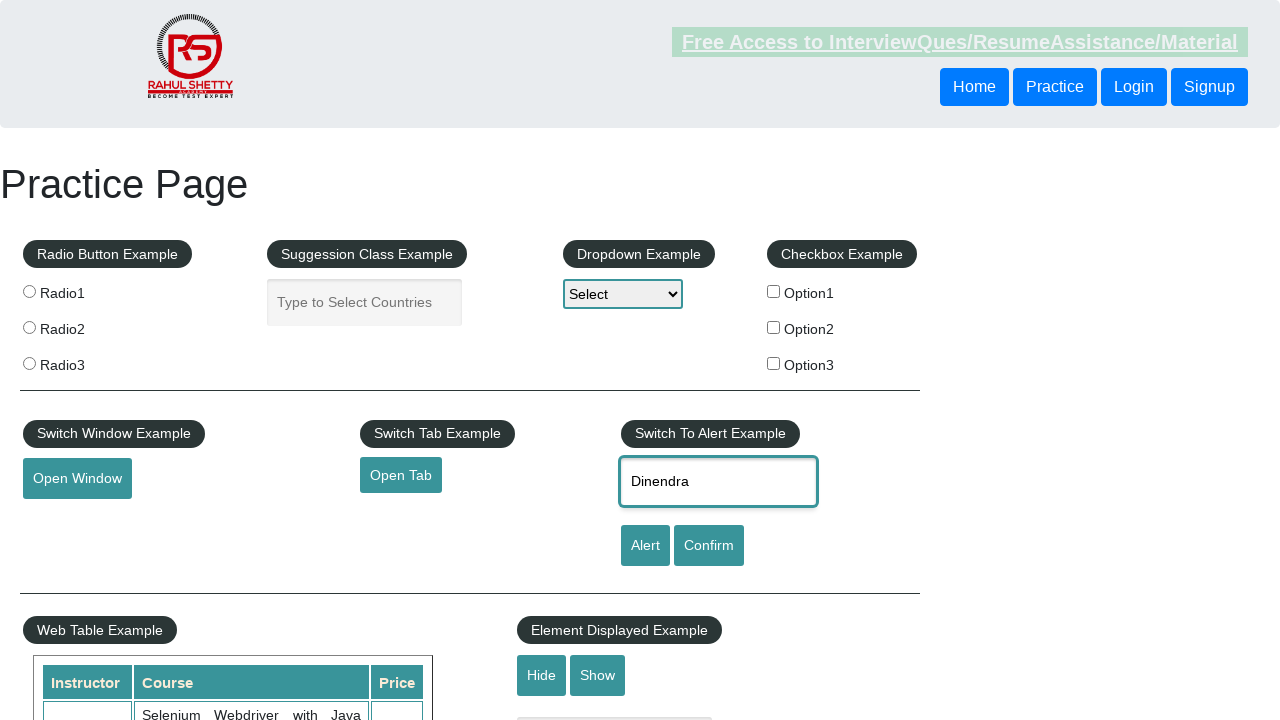

Set up dialog handler to accept alerts
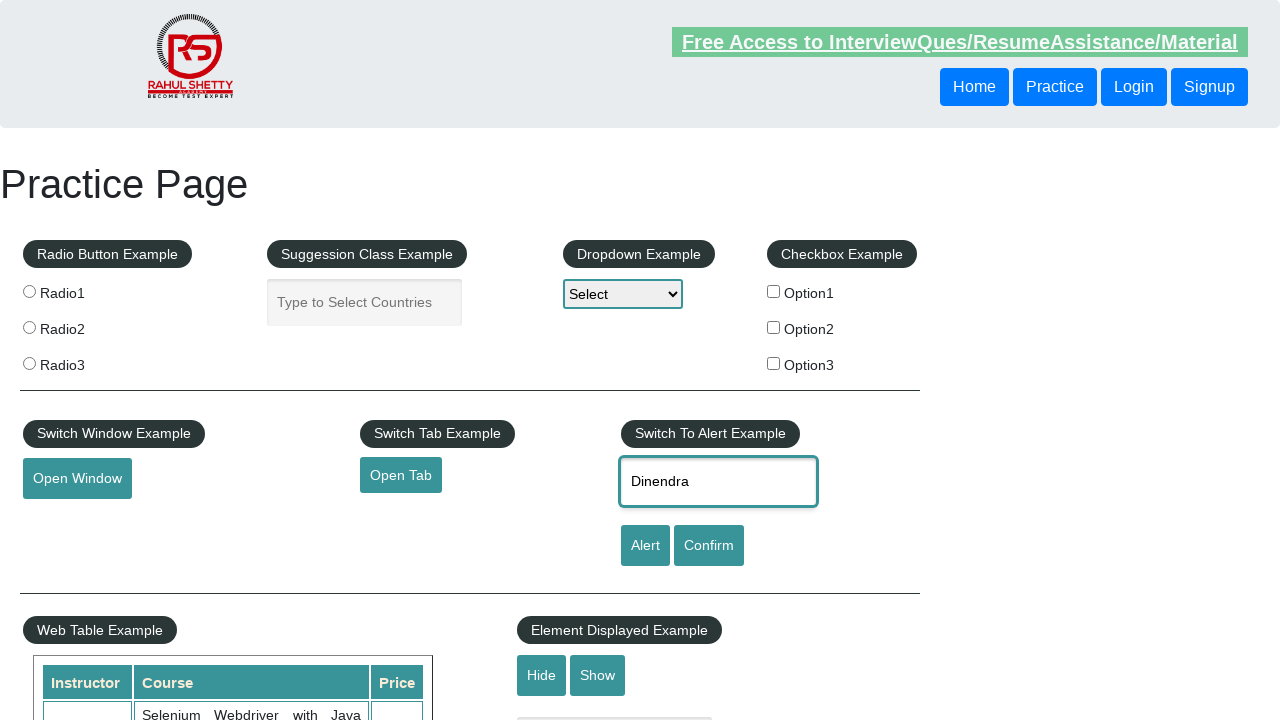

Clicked Alert button and accepted the alert dialog at (645, 546) on xpath=//input[@value = 'Alert']
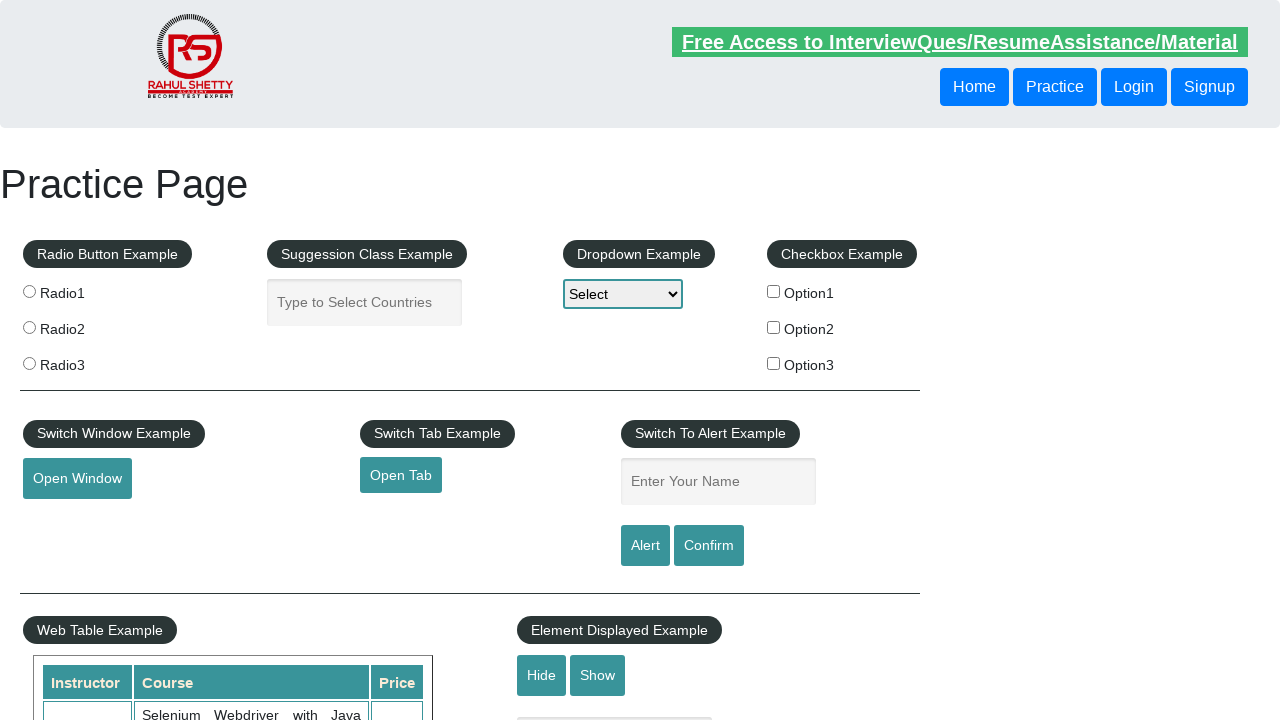

Set up dialog handler to dismiss confirm dialogs
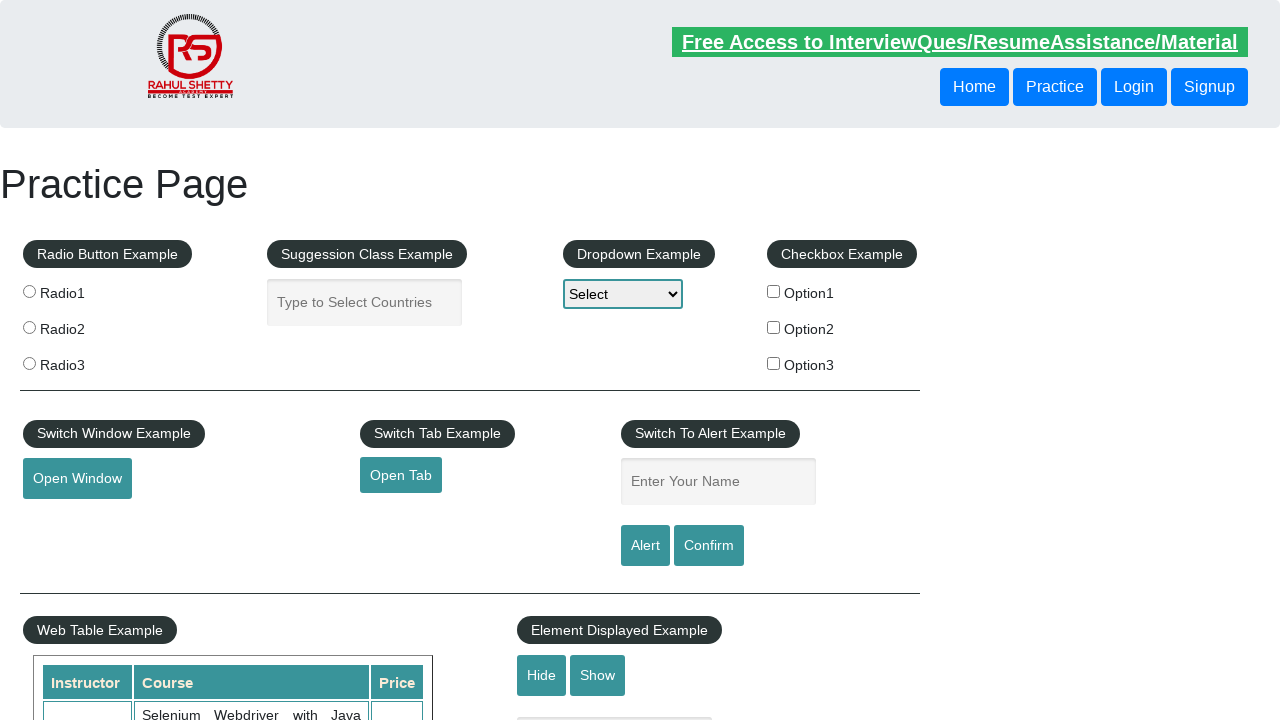

Clicked Confirm button and dismissed the confirm dialog at (709, 546) on xpath=//input[@value = 'Confirm']
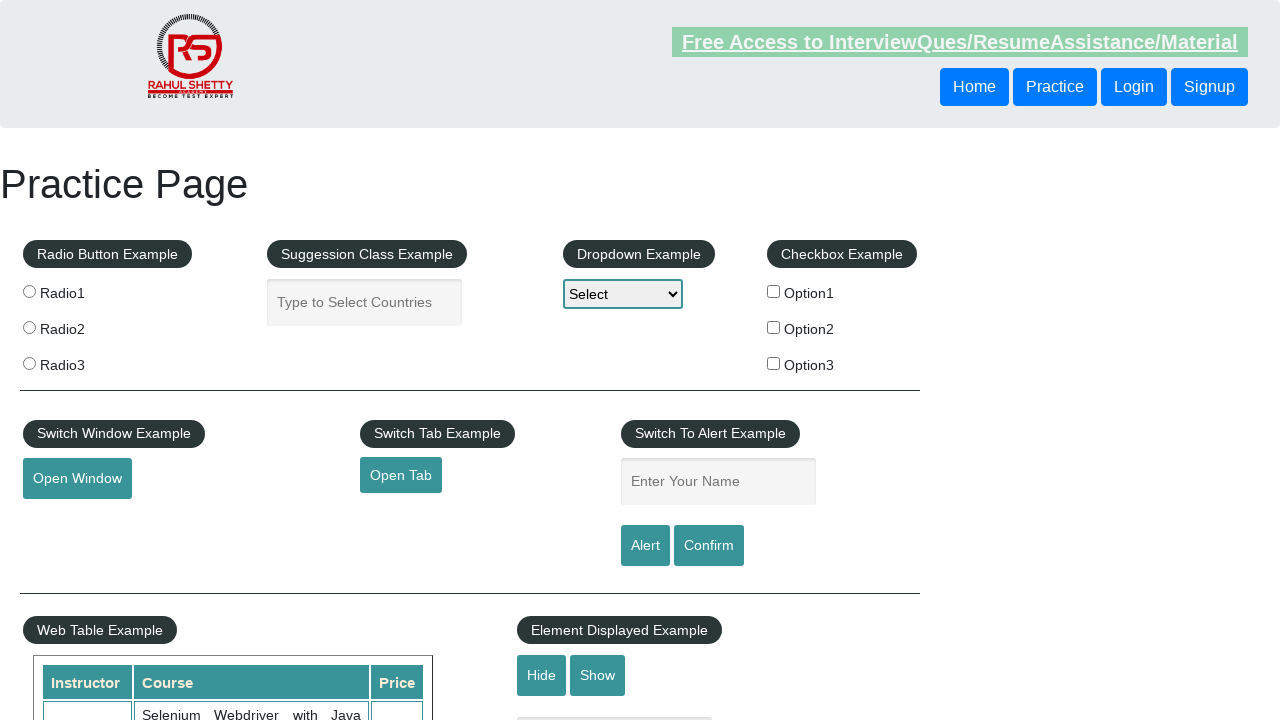

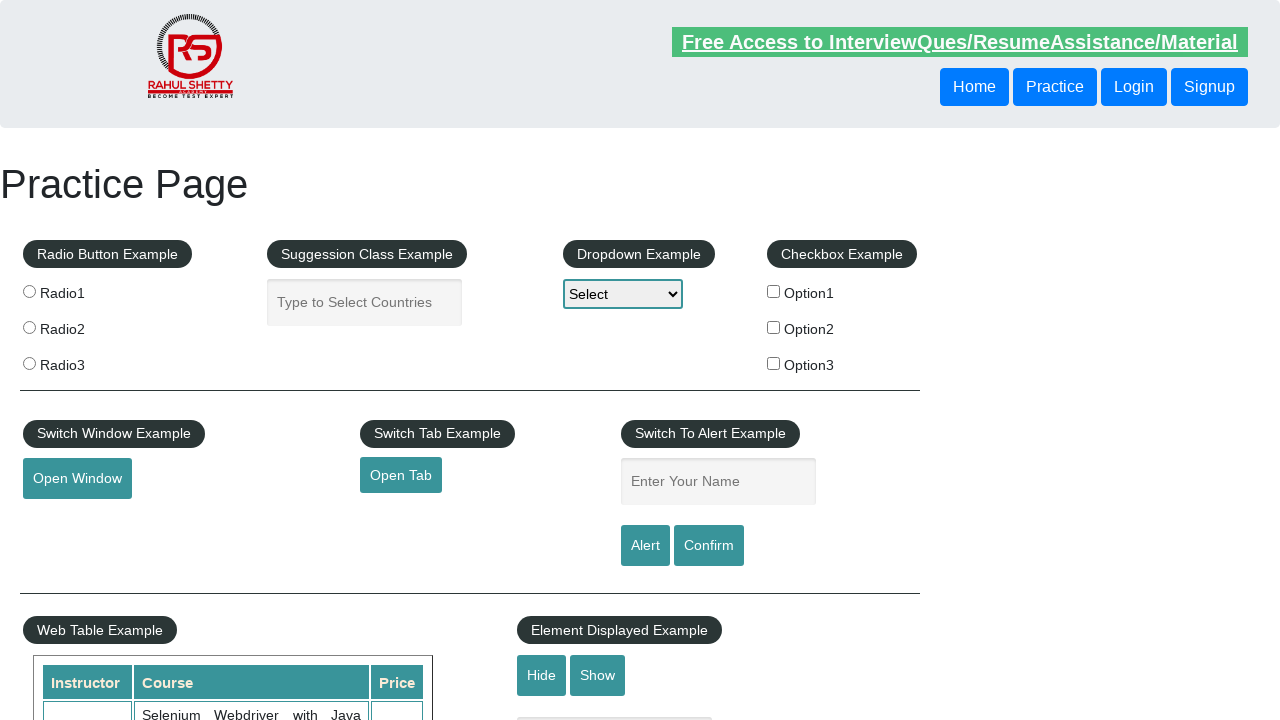